Tests confirm dialog by first accepting it and then dismissing it on a second click

Starting URL: https://kristinek.github.io/site/examples/alerts_popups

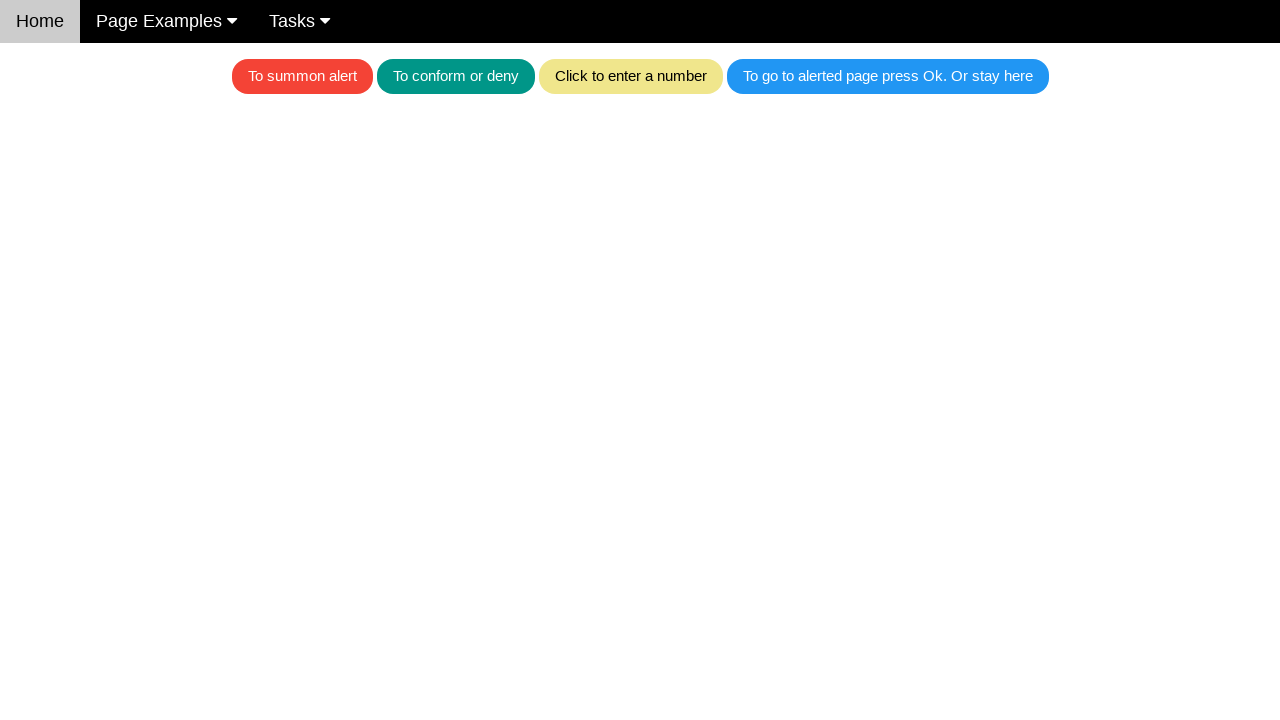

Navigated to alerts and popups example page
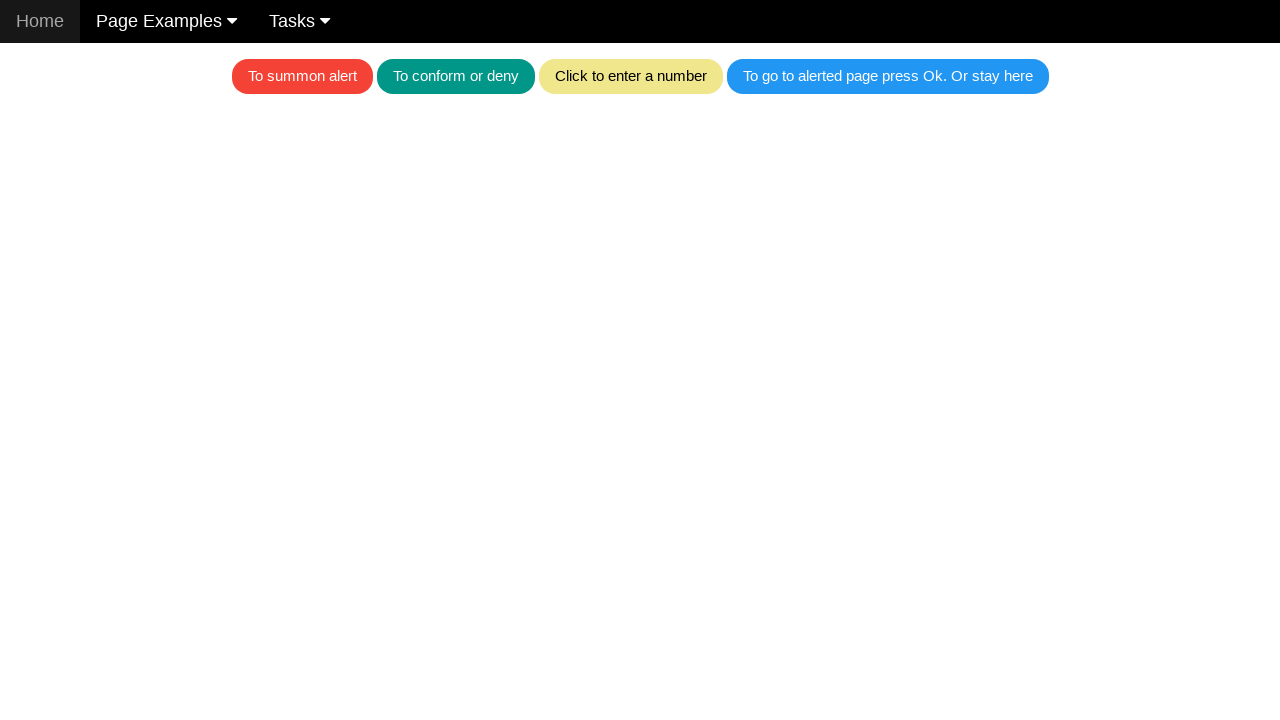

Set up dialog handler to accept the upcoming confirm dialog
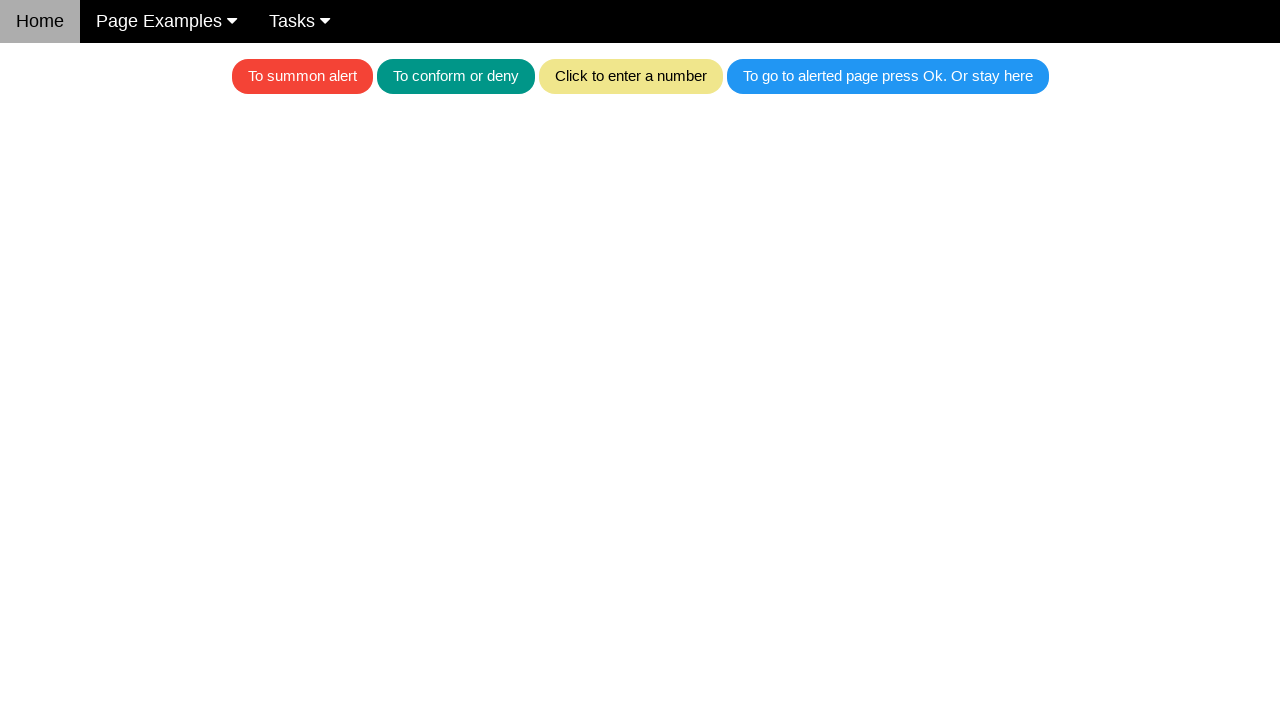

Clicked the teal button to trigger confirm dialog at (456, 76) on .w3-teal
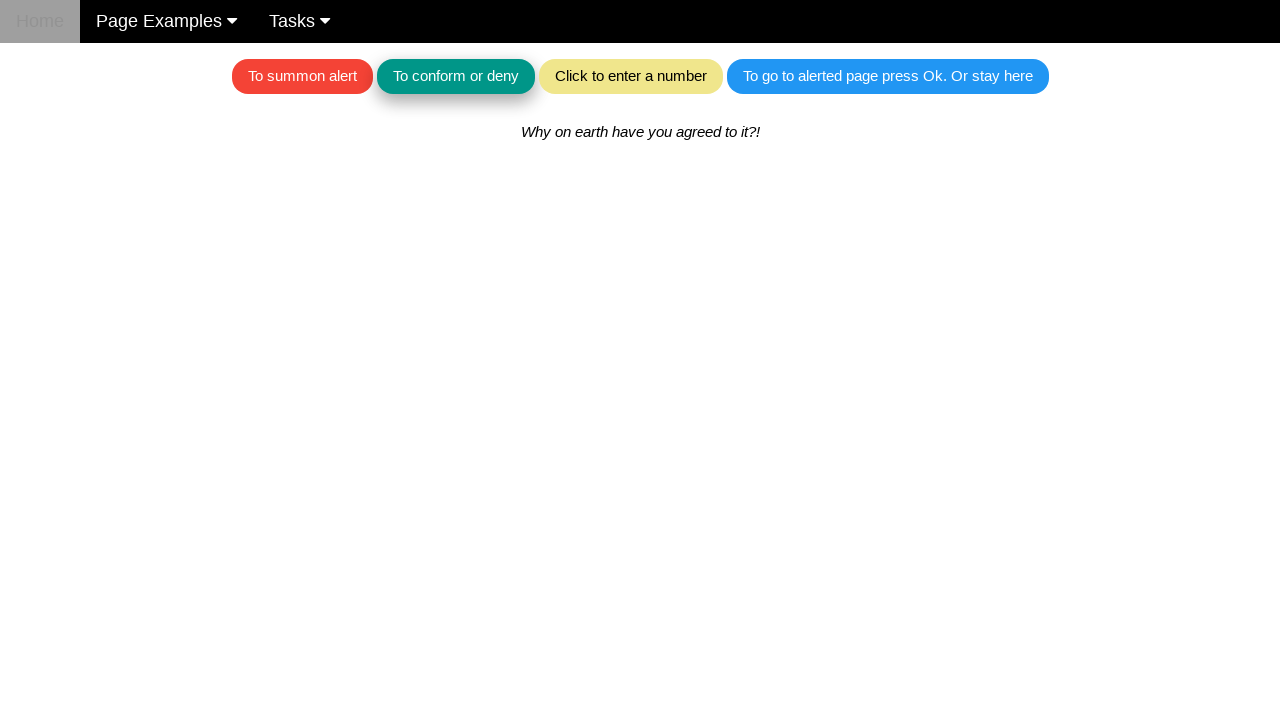

Confirmed dialog was accepted and text updated
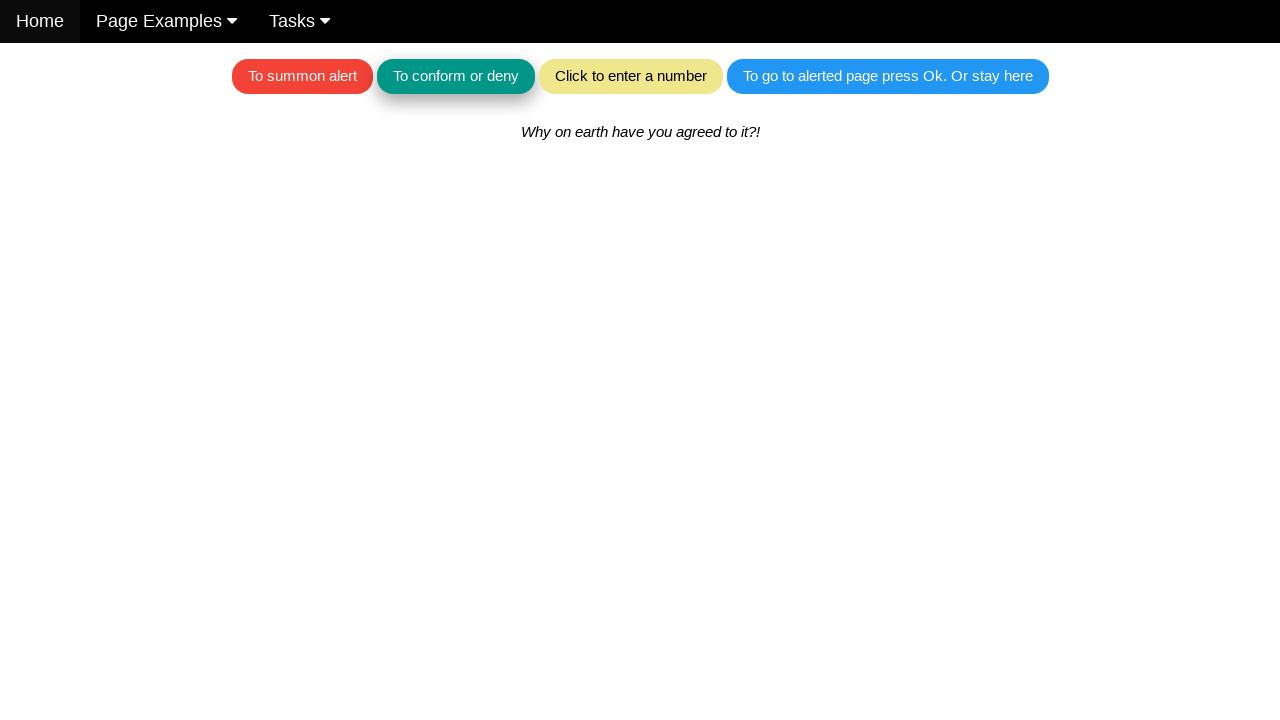

Set up dialog handler to dismiss the upcoming confirm dialog
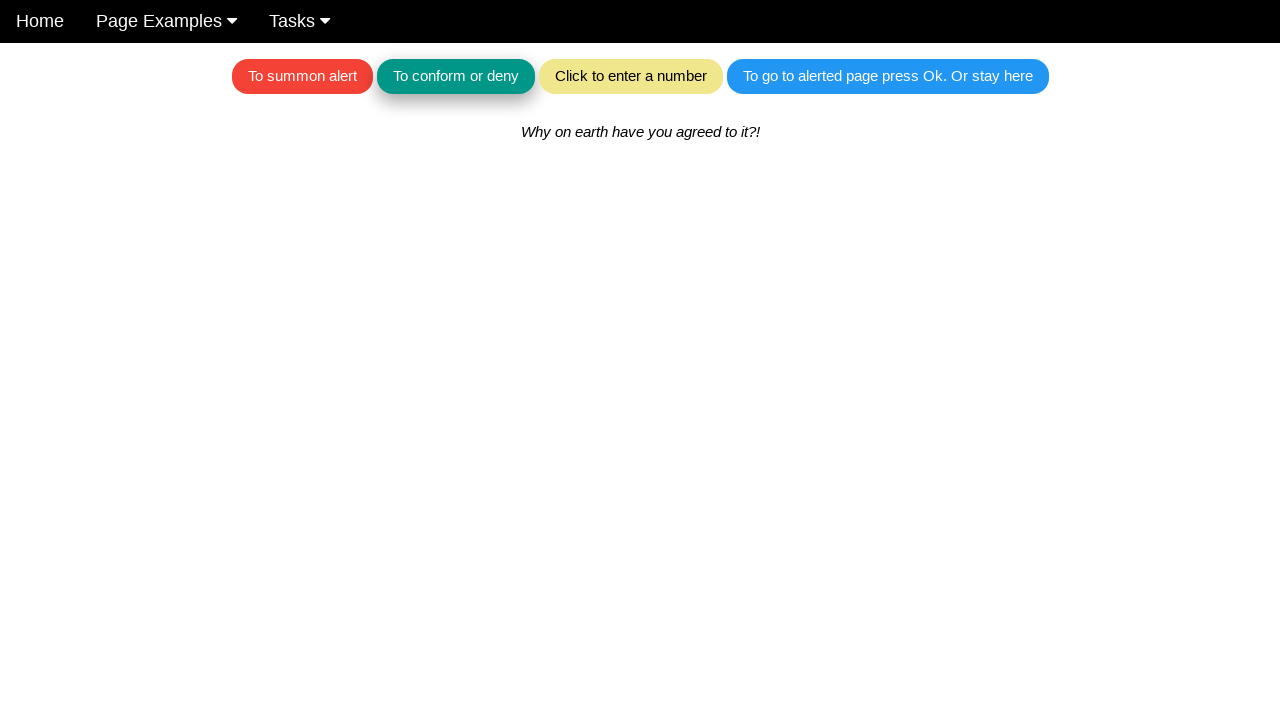

Clicked the teal button again to trigger second confirm dialog at (456, 76) on .w3-teal
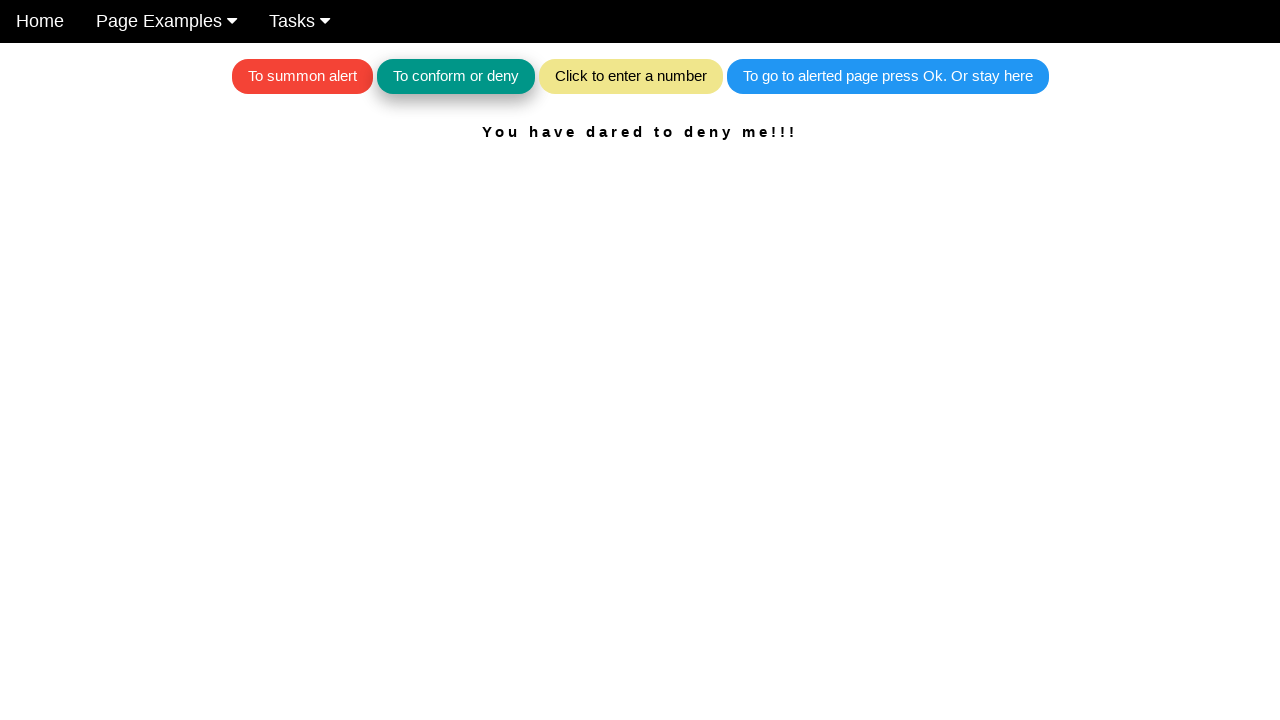

Confirmed dialog was dismissed and text updated accordingly
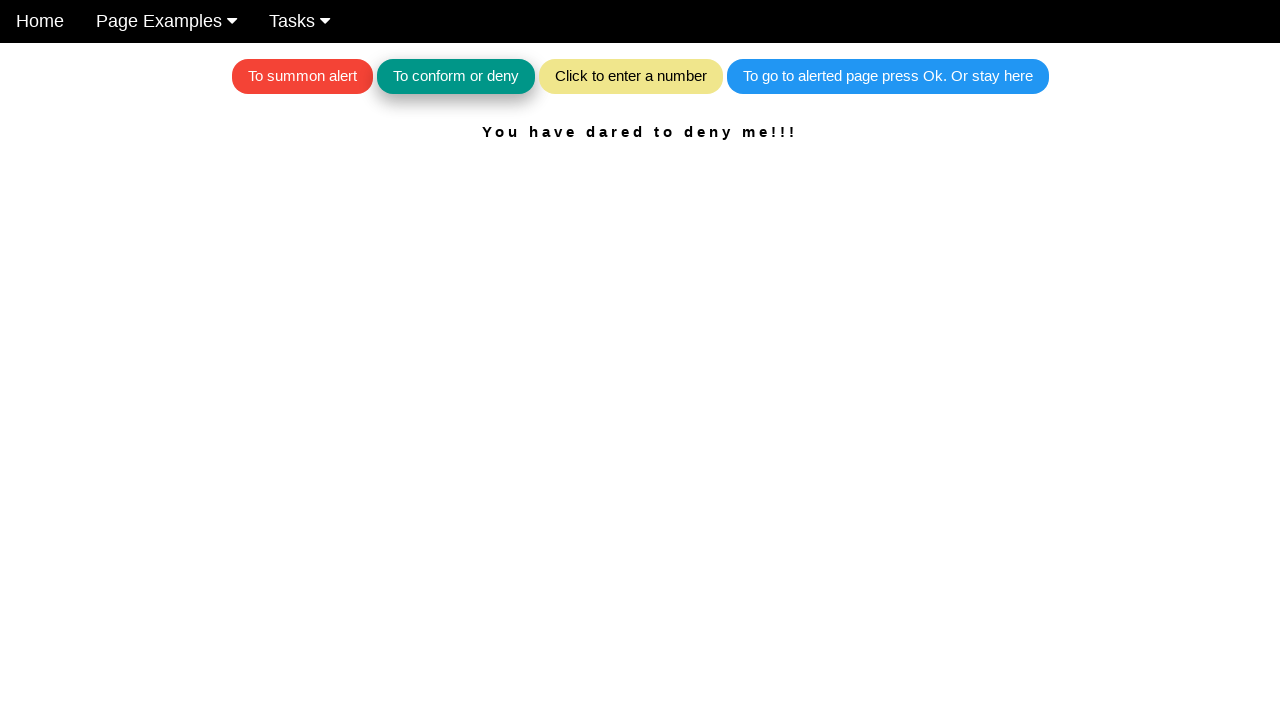

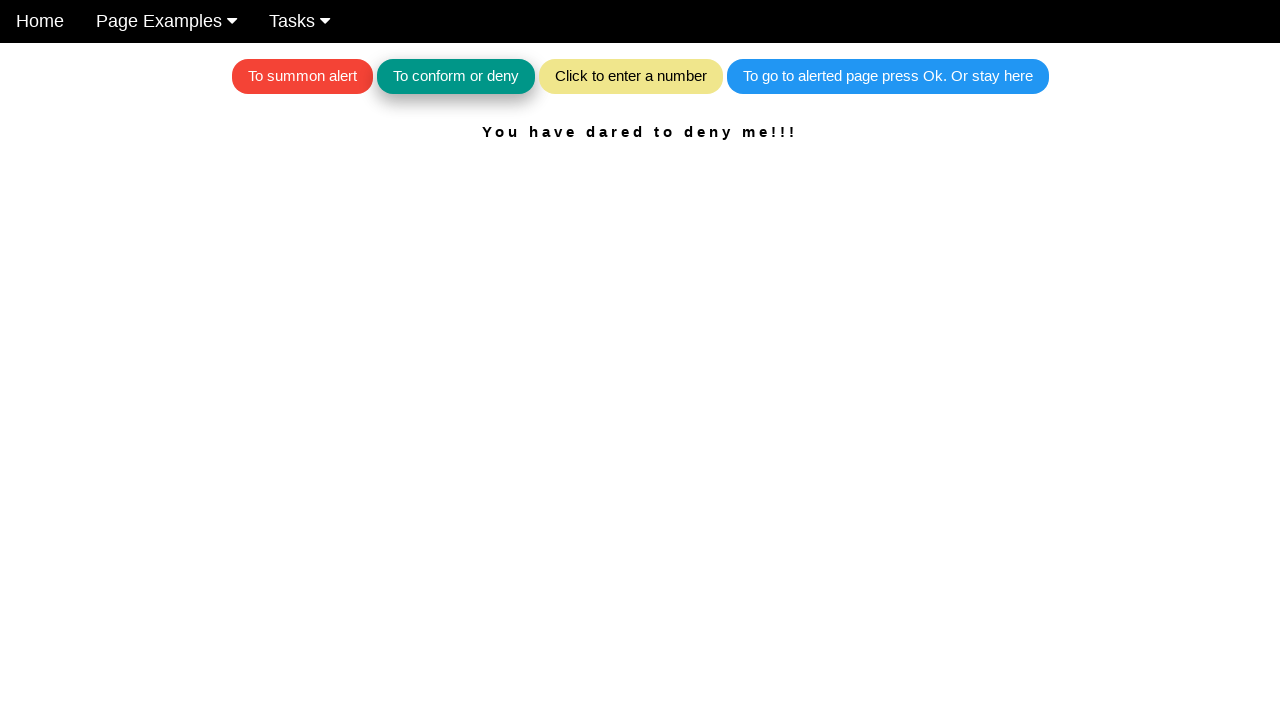